Verifies that the Sign in link is displayed on the homepage

Starting URL: https://www.rediff.com/

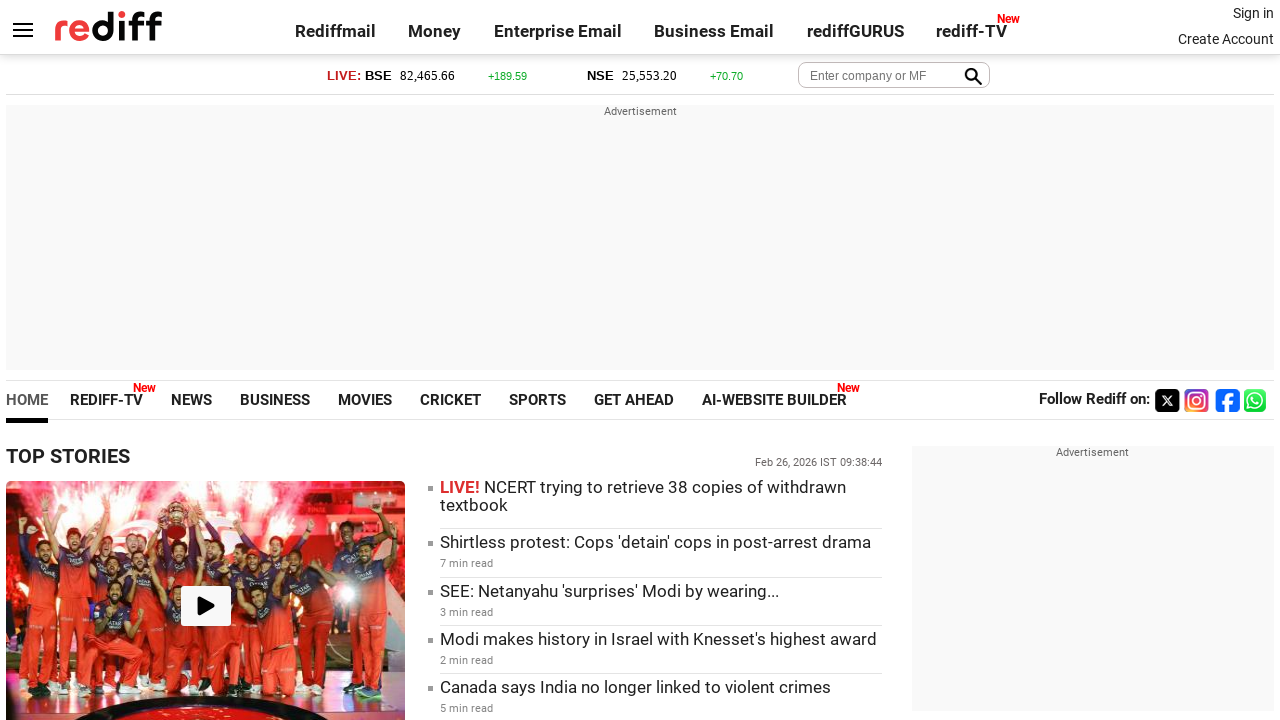

Navigated to https://www.rediff.com/
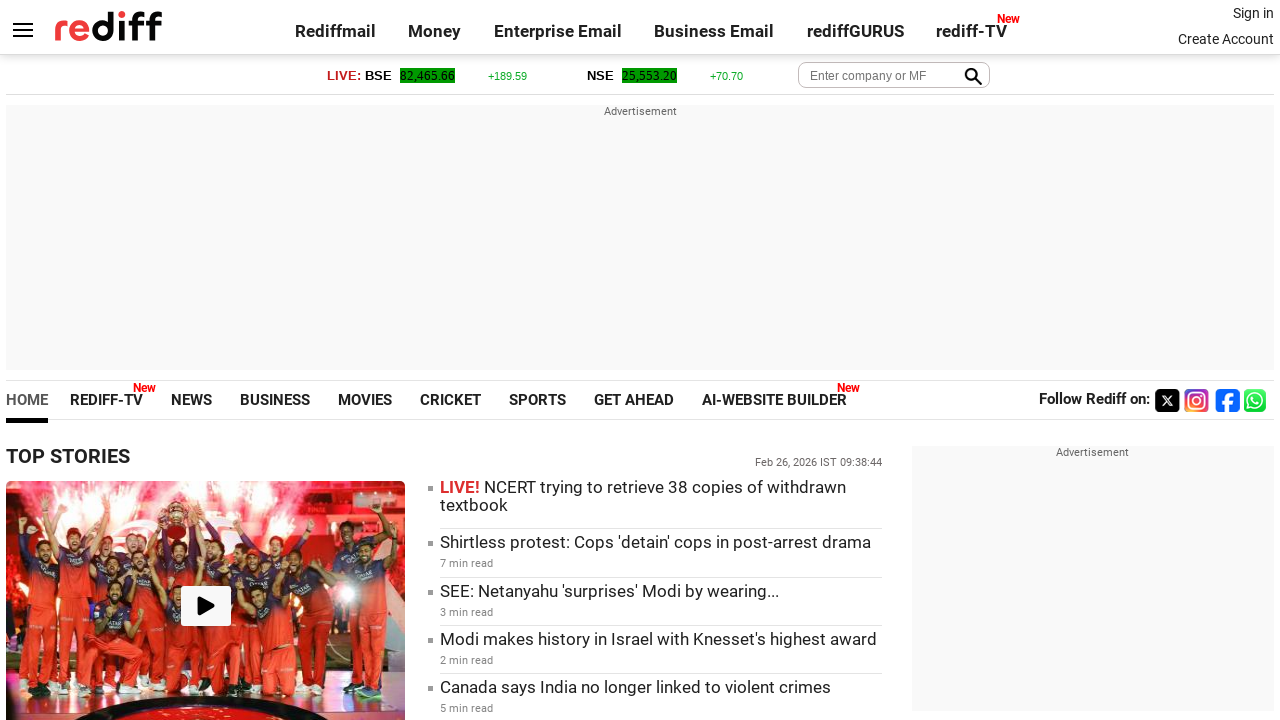

Checked if Sign in link is visible on the homepage
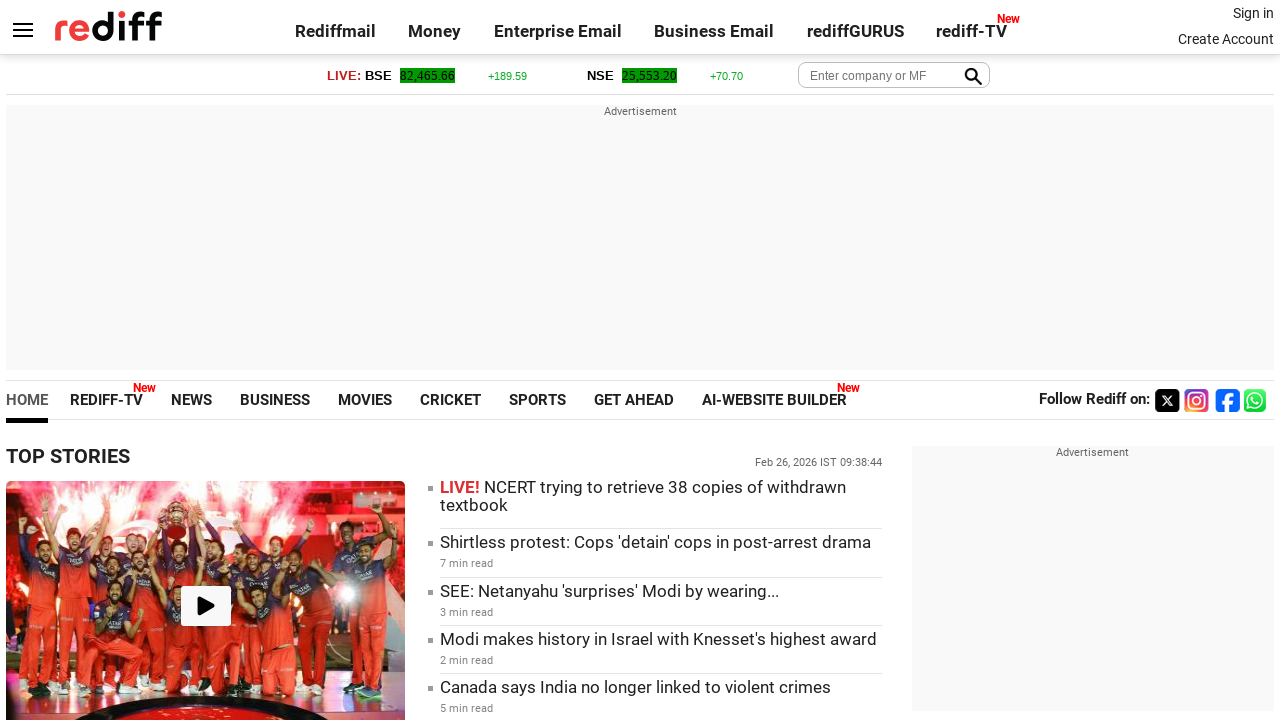

Sign in link visibility result: True
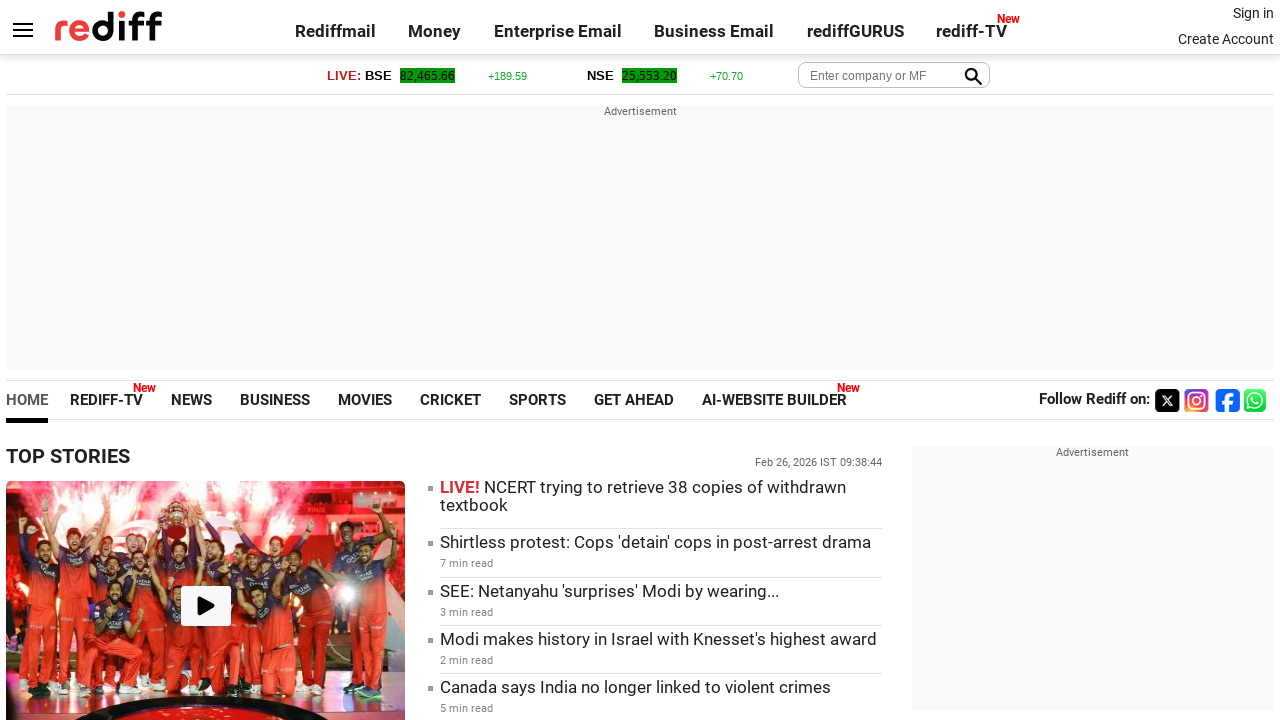

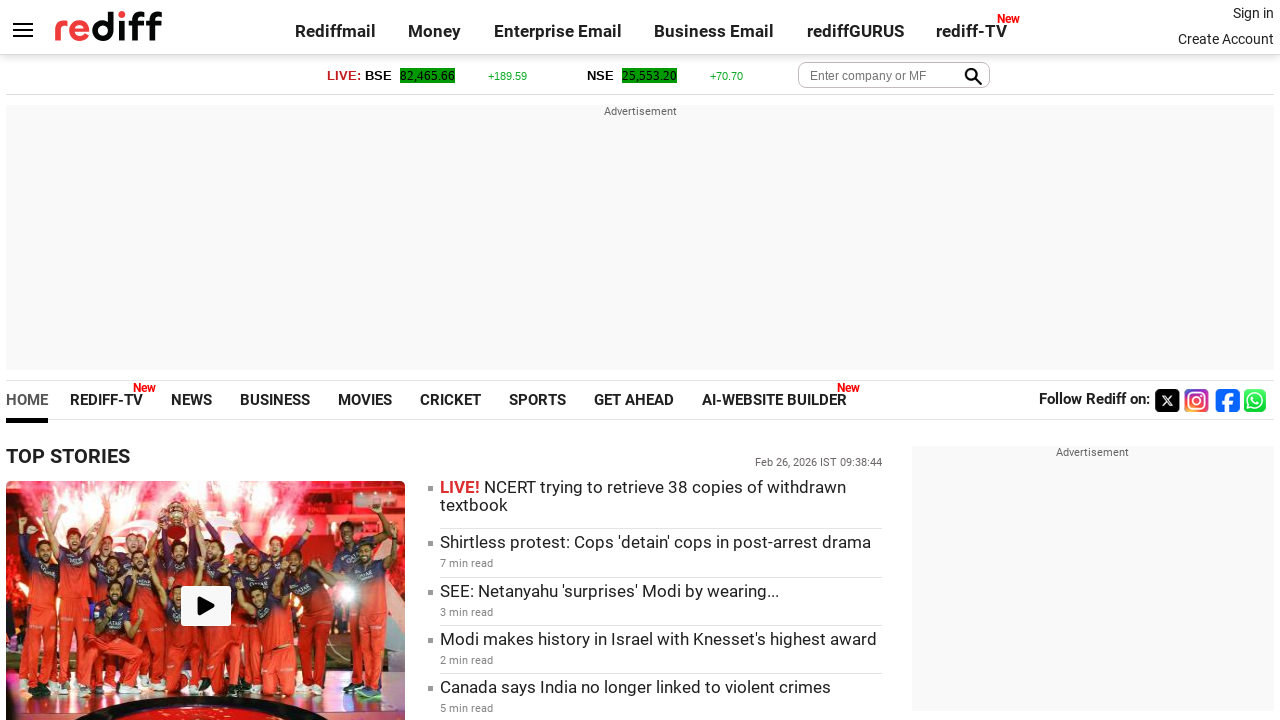